Tests JavaScript Alert handling by clicking a button that triggers a JS alert and accepting it

Starting URL: https://the-internet.herokuapp.com/javascript_alerts

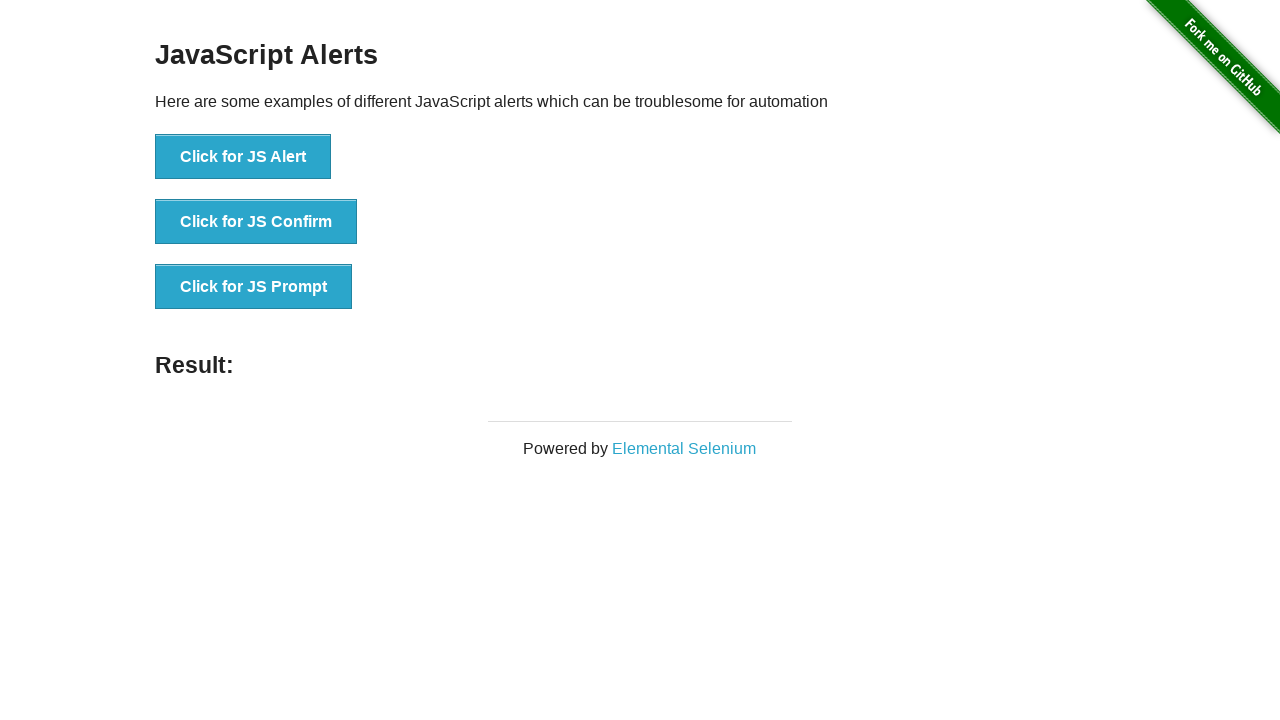

Clicked button to trigger JavaScript alert at (243, 157) on xpath=//button[@onclick='jsAlert()']
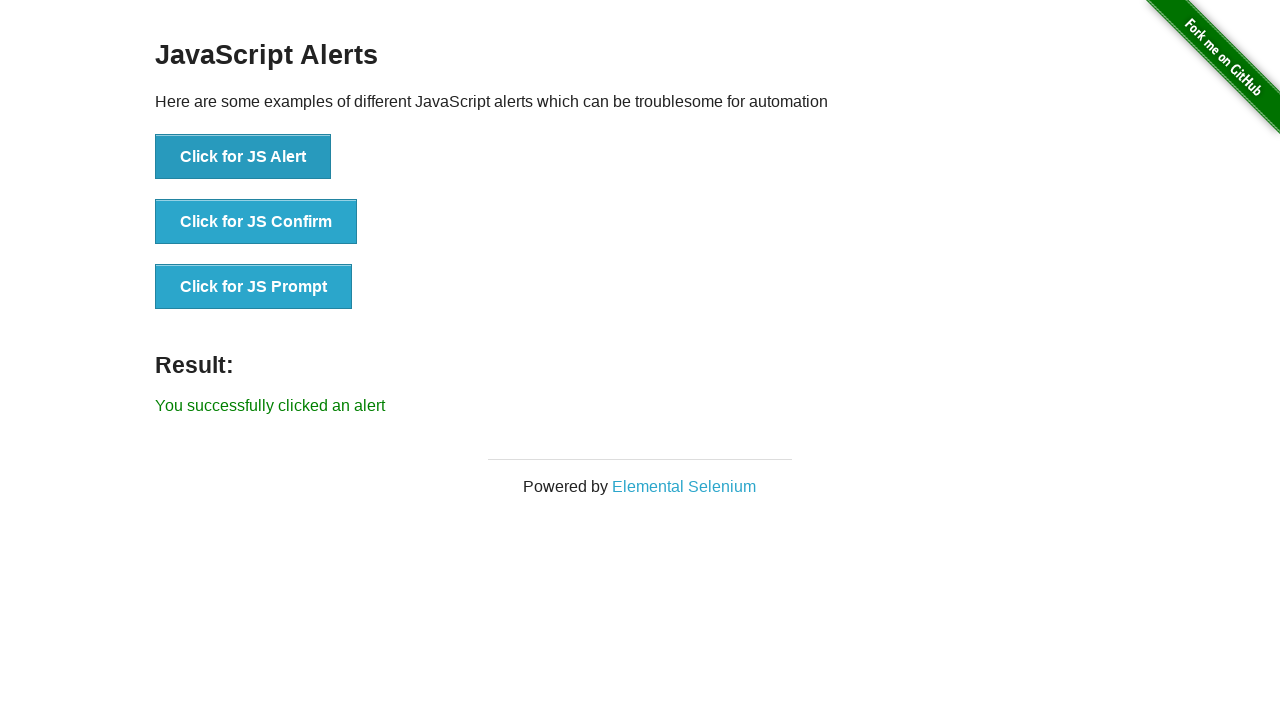

Set up dialog handler to accept alerts
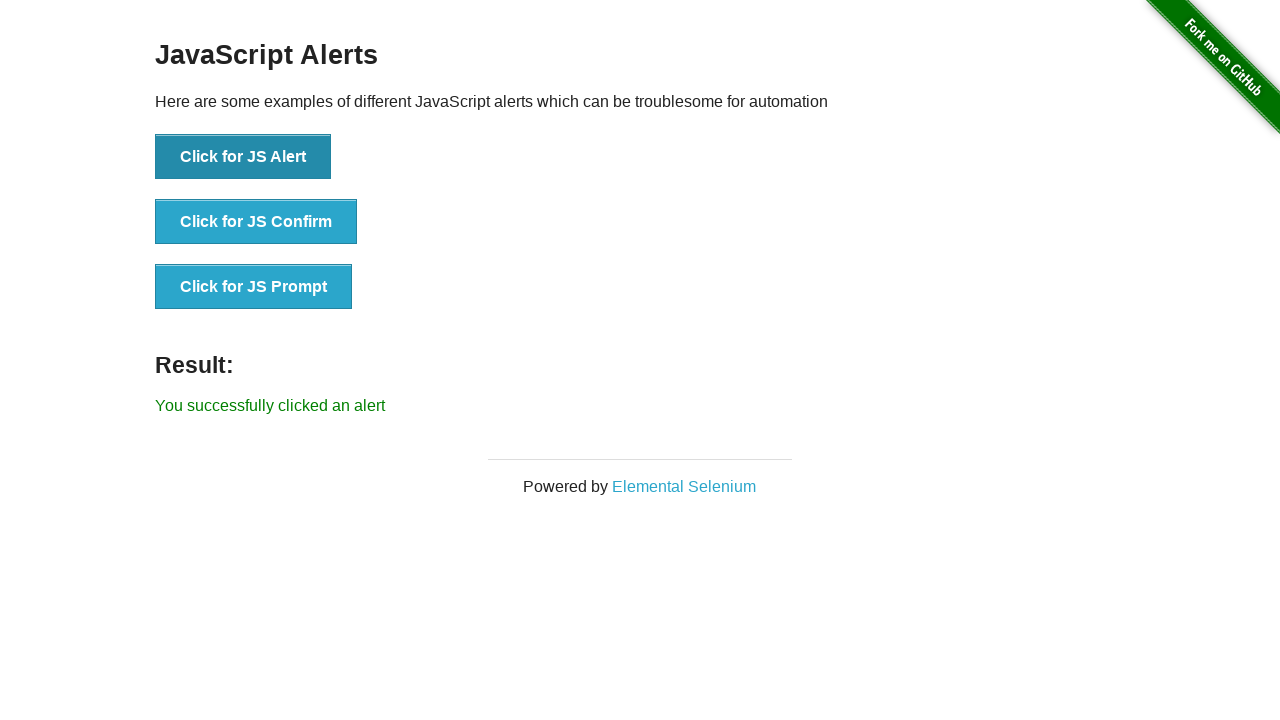

Retrieved alert result message
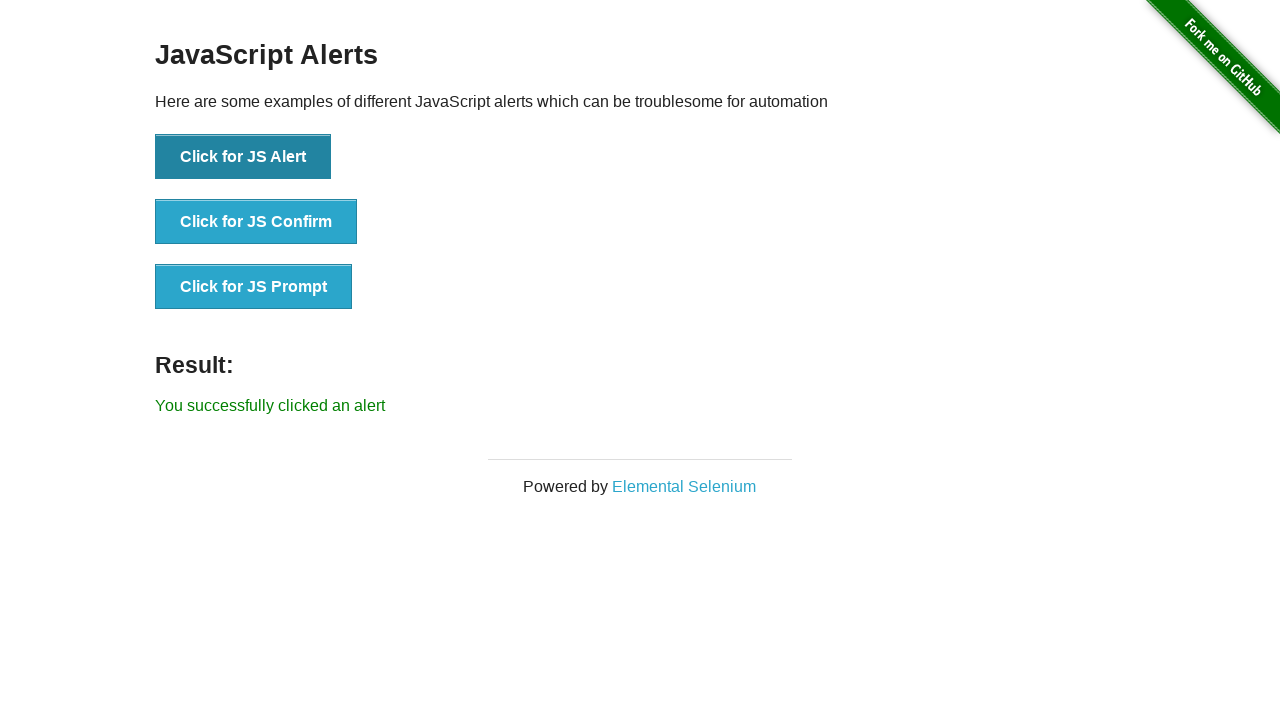

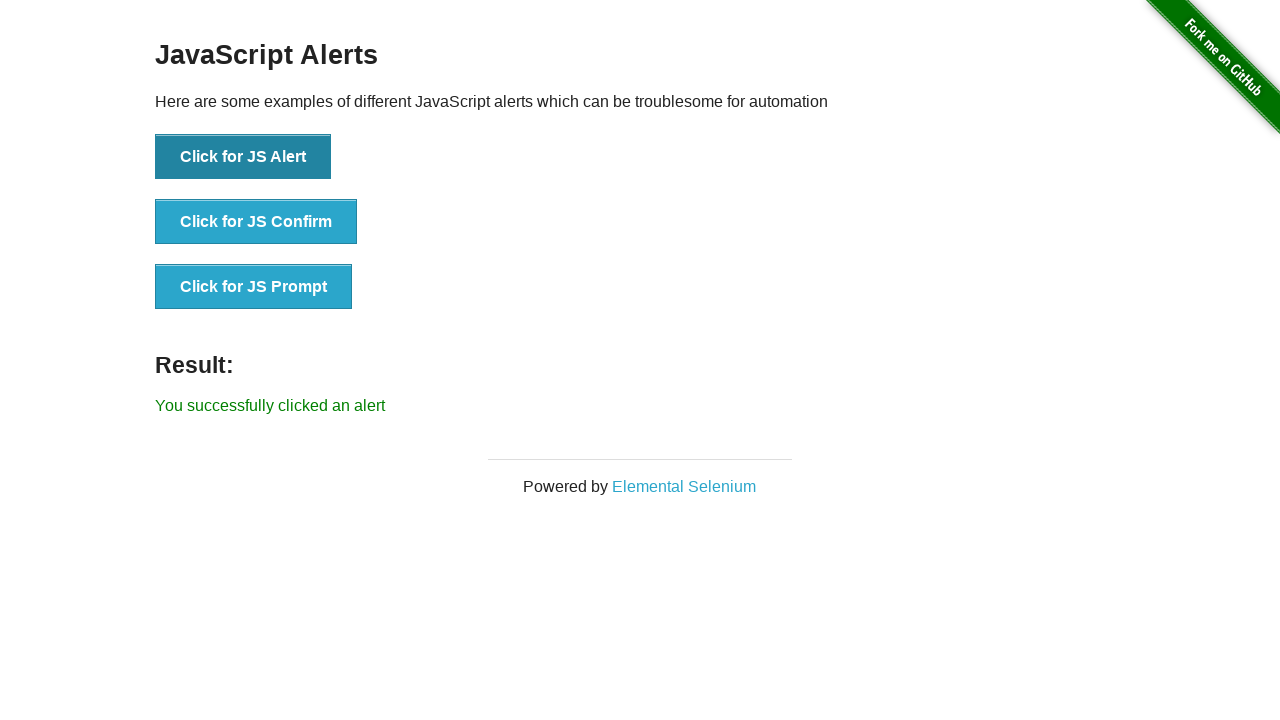